Demonstrates drag and drop functionality by dragging an element into a droppable area within an iframe

Starting URL: https://jqueryui.com/droppable/

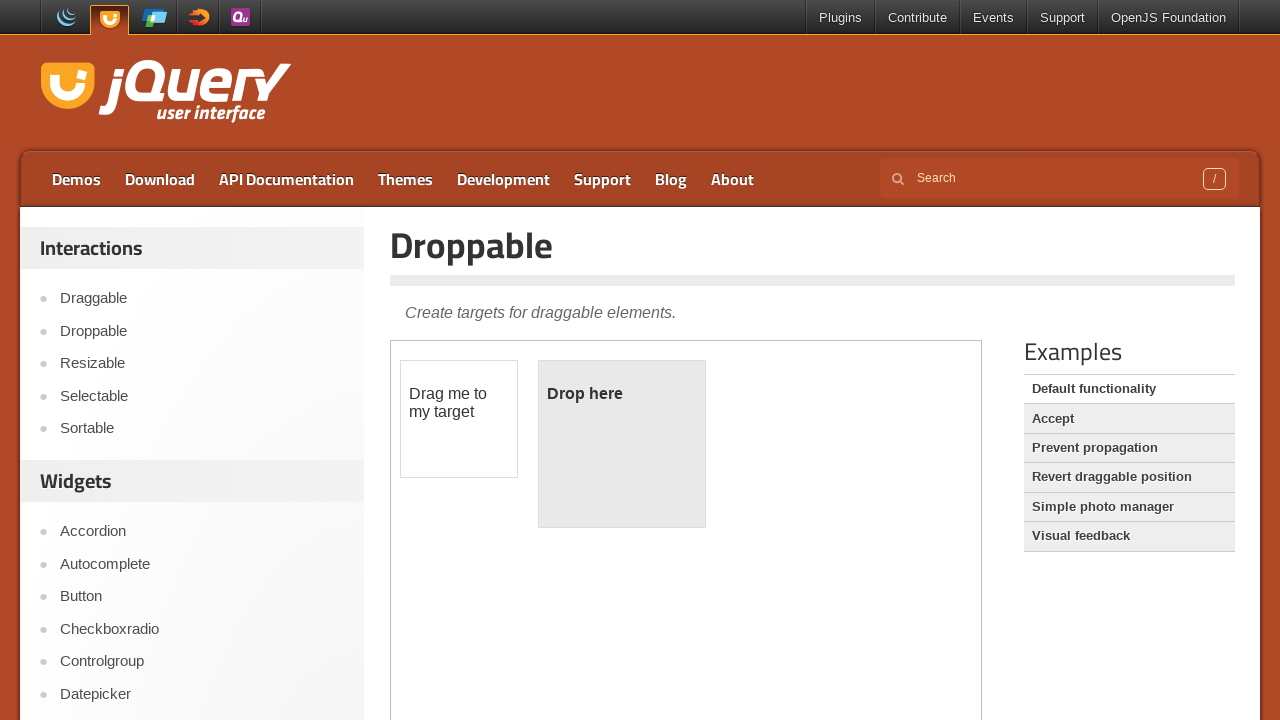

Navigated to jQuery UI droppable demo page
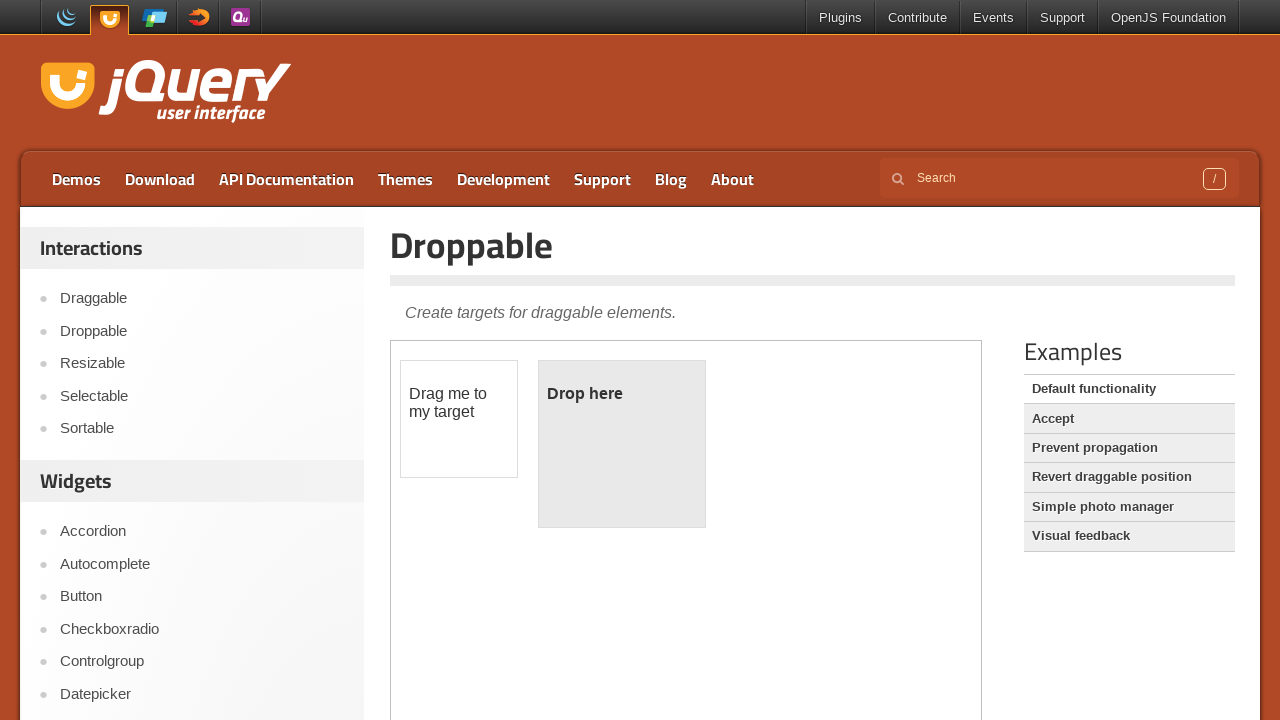

Located demo iframe
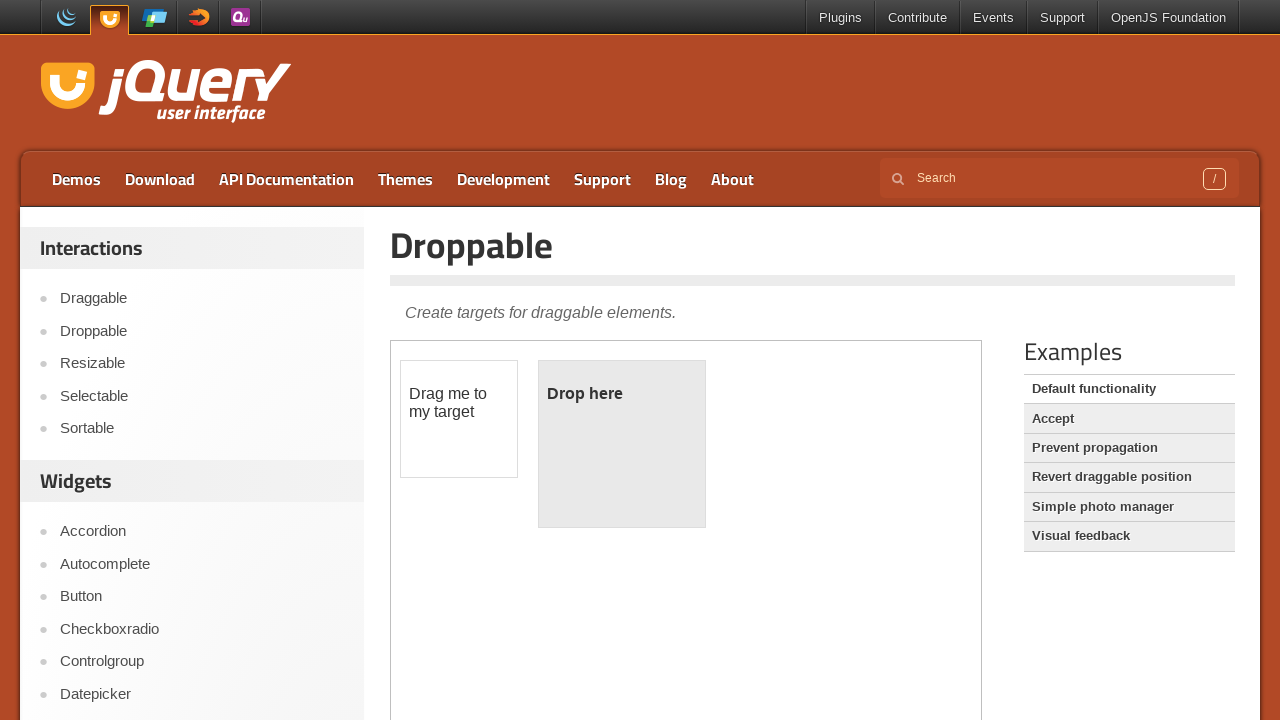

Located draggable element in iframe
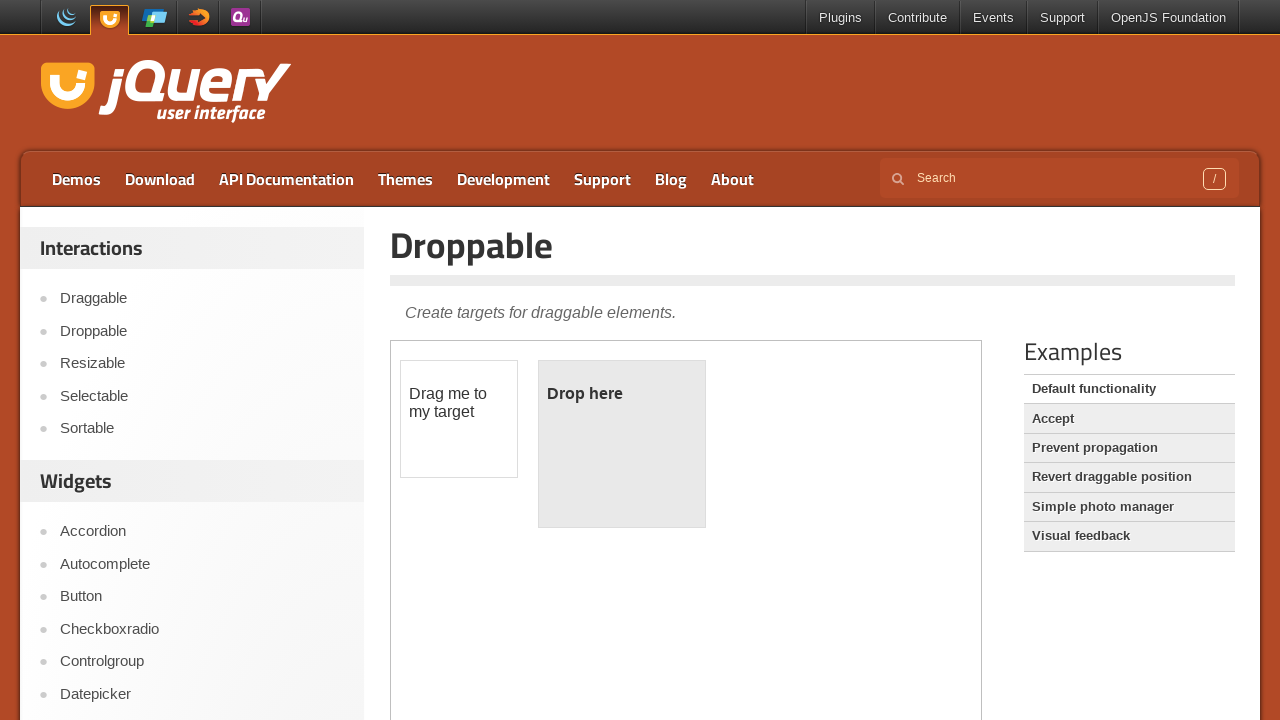

Located droppable element in iframe
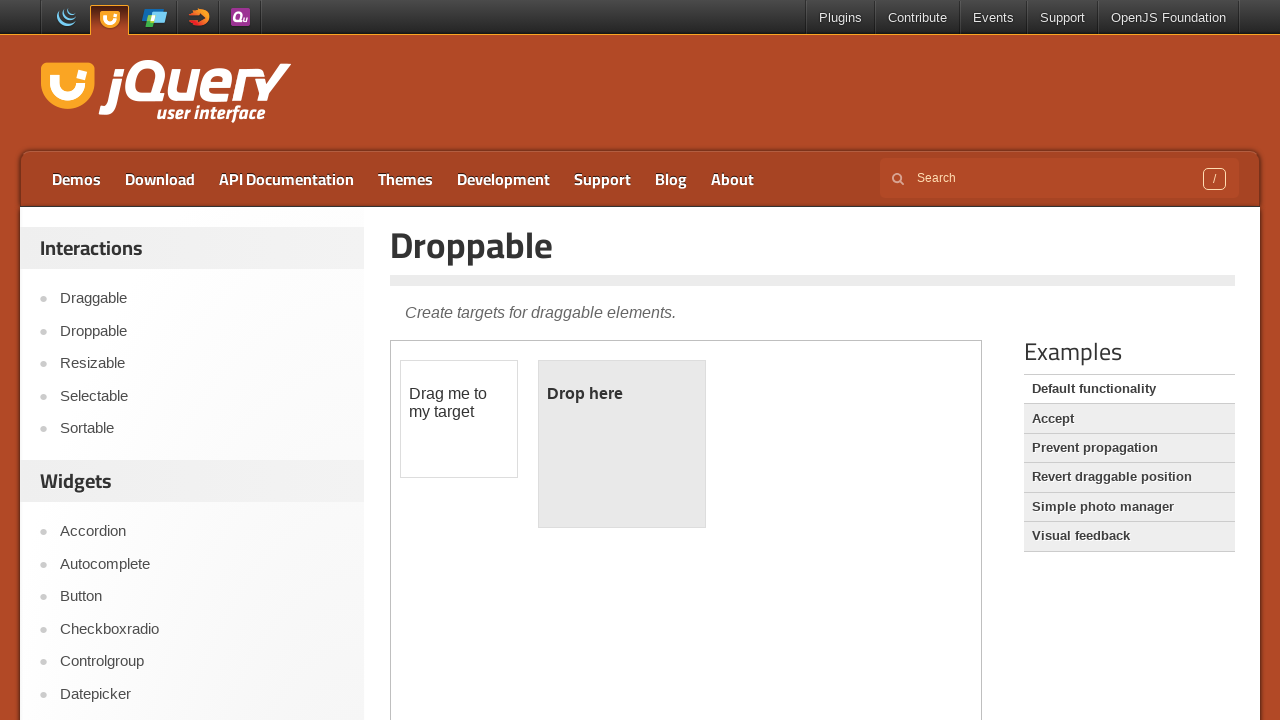

Dragged element into droppable area at (622, 444)
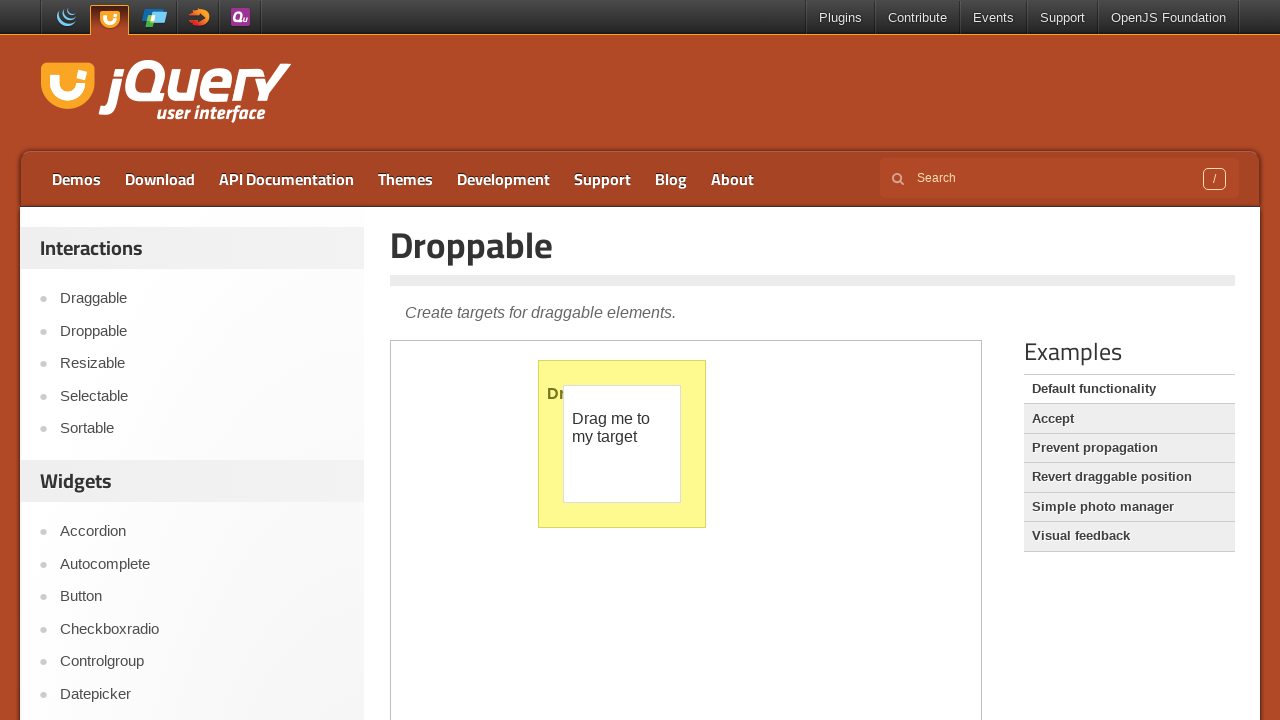

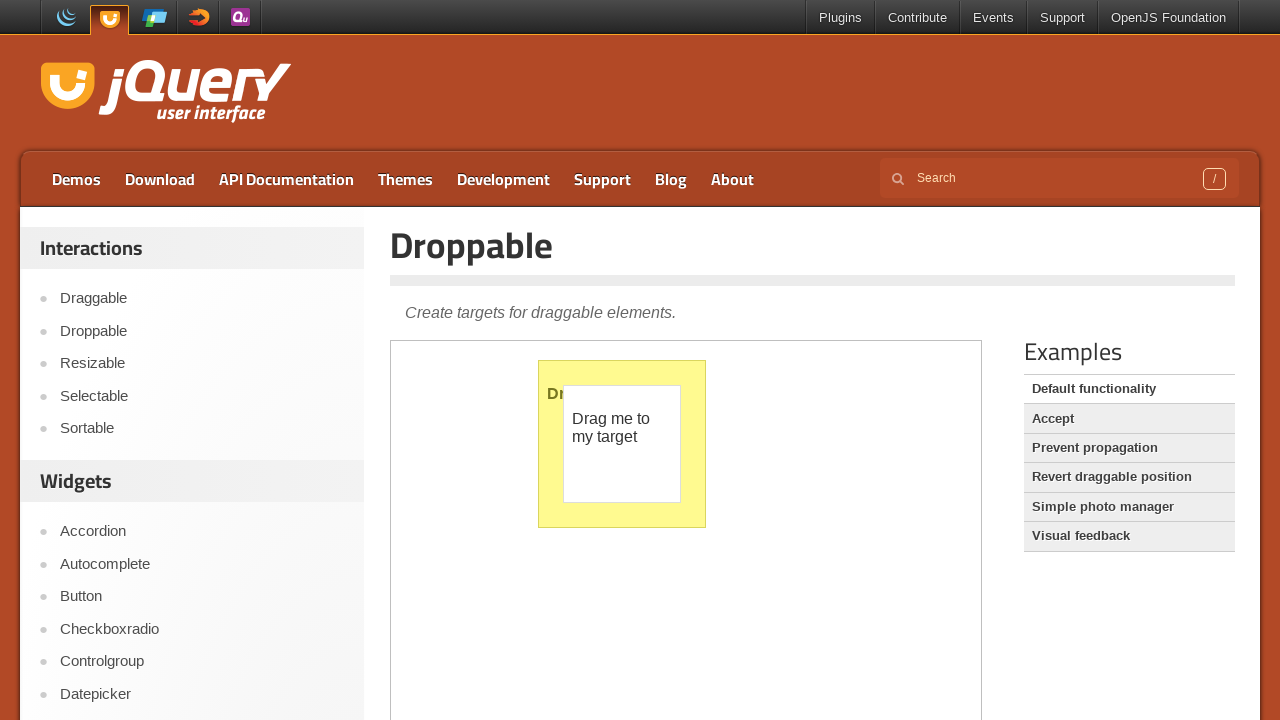